Tests alert handling by triggering an alert dialog and accepting it

Starting URL: https://demoqa.com/alerts

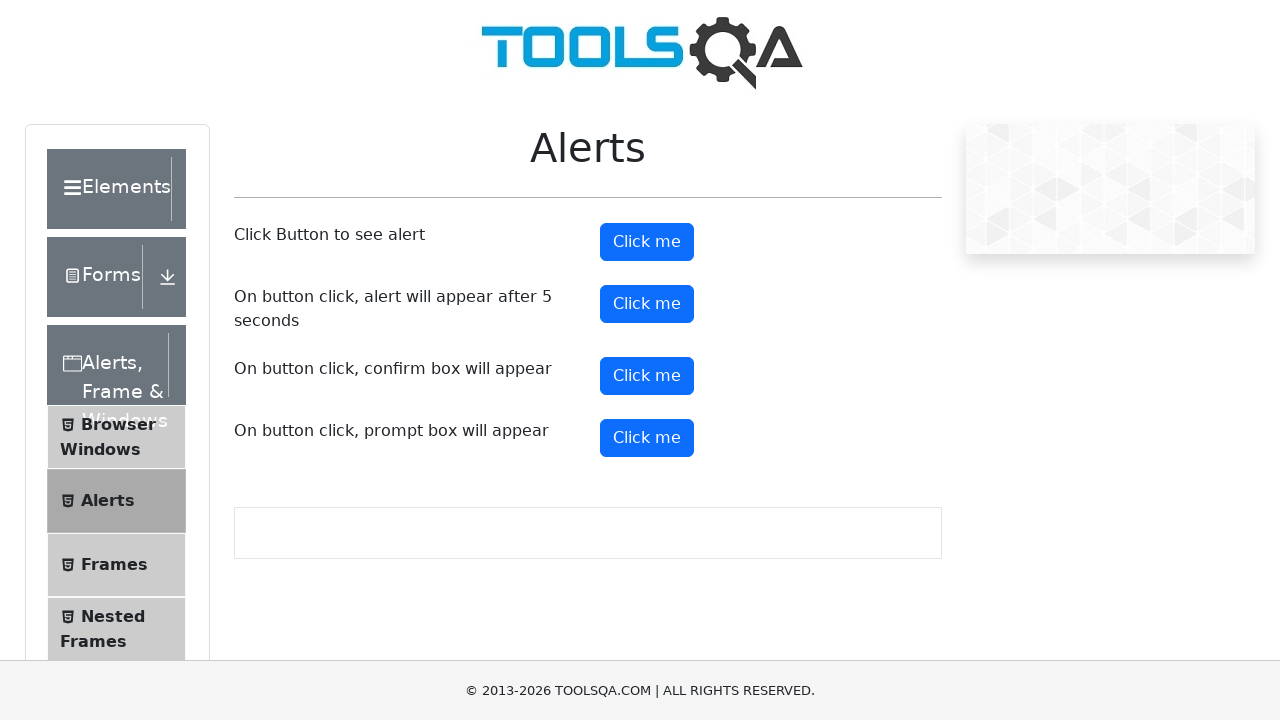

Navigated to alerts demo page
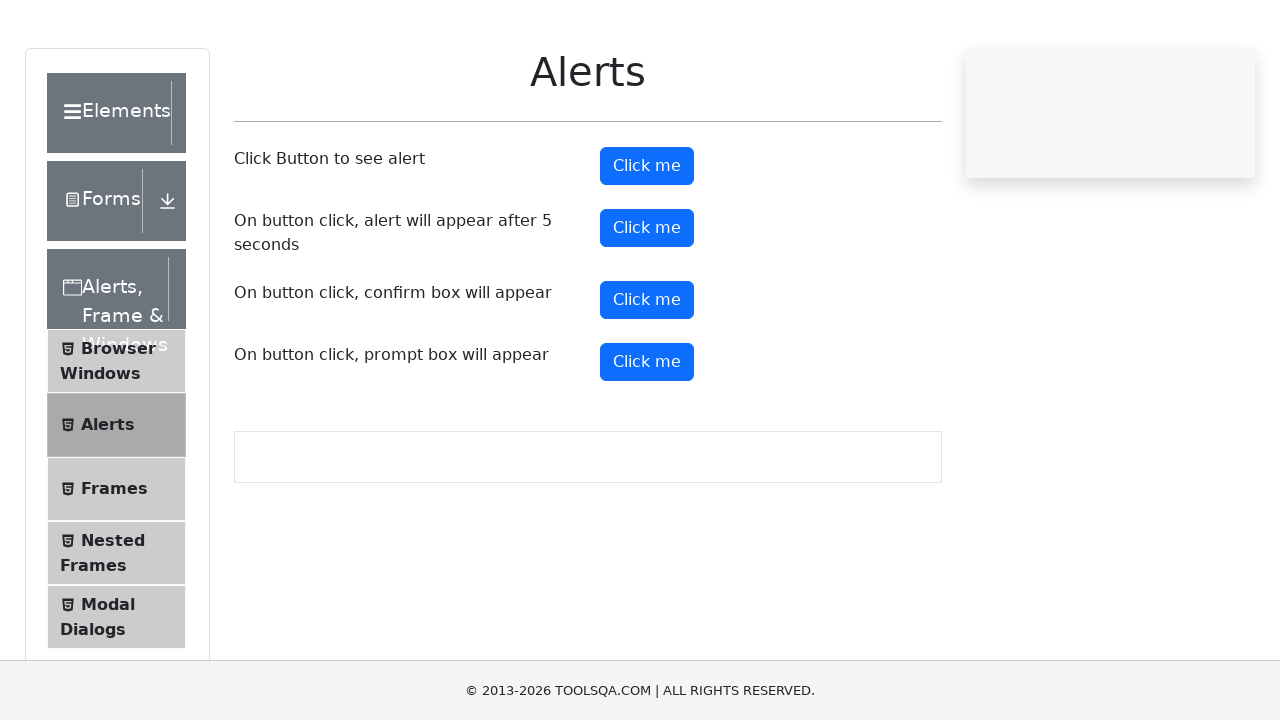

Clicked alert button to trigger alert dialog at (647, 242) on #alertButton
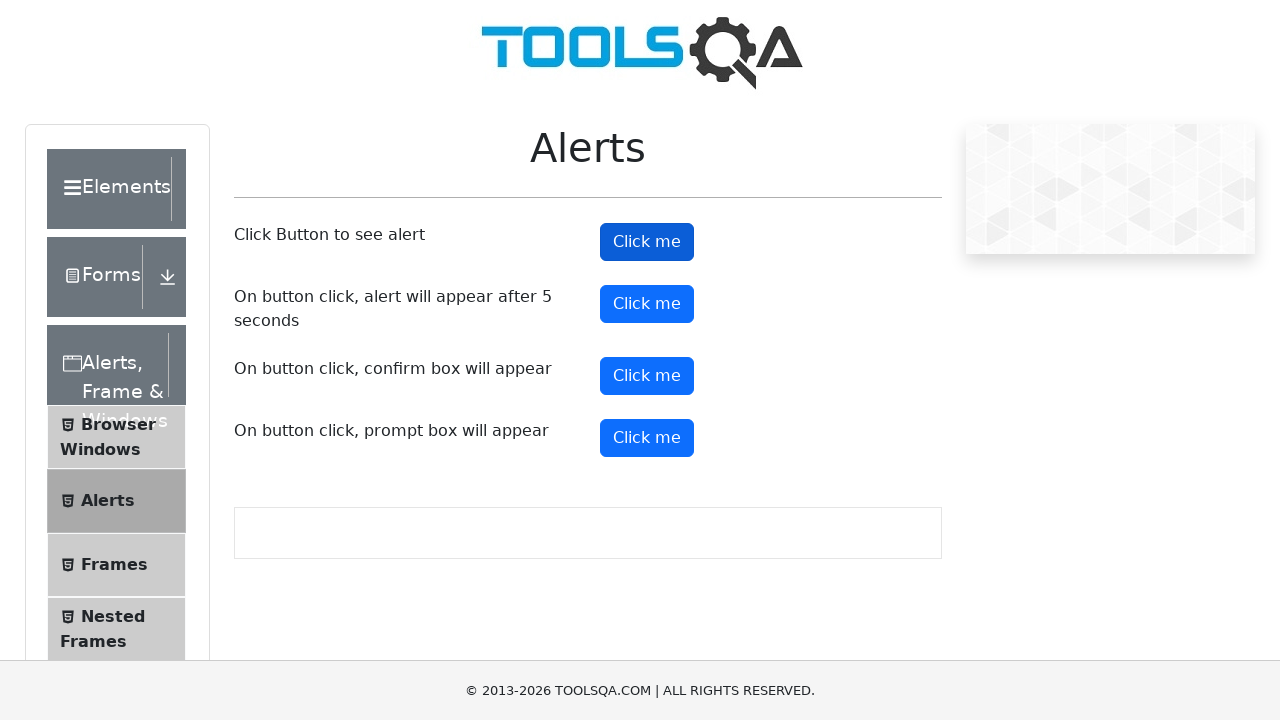

Set up dialog handler to accept alert
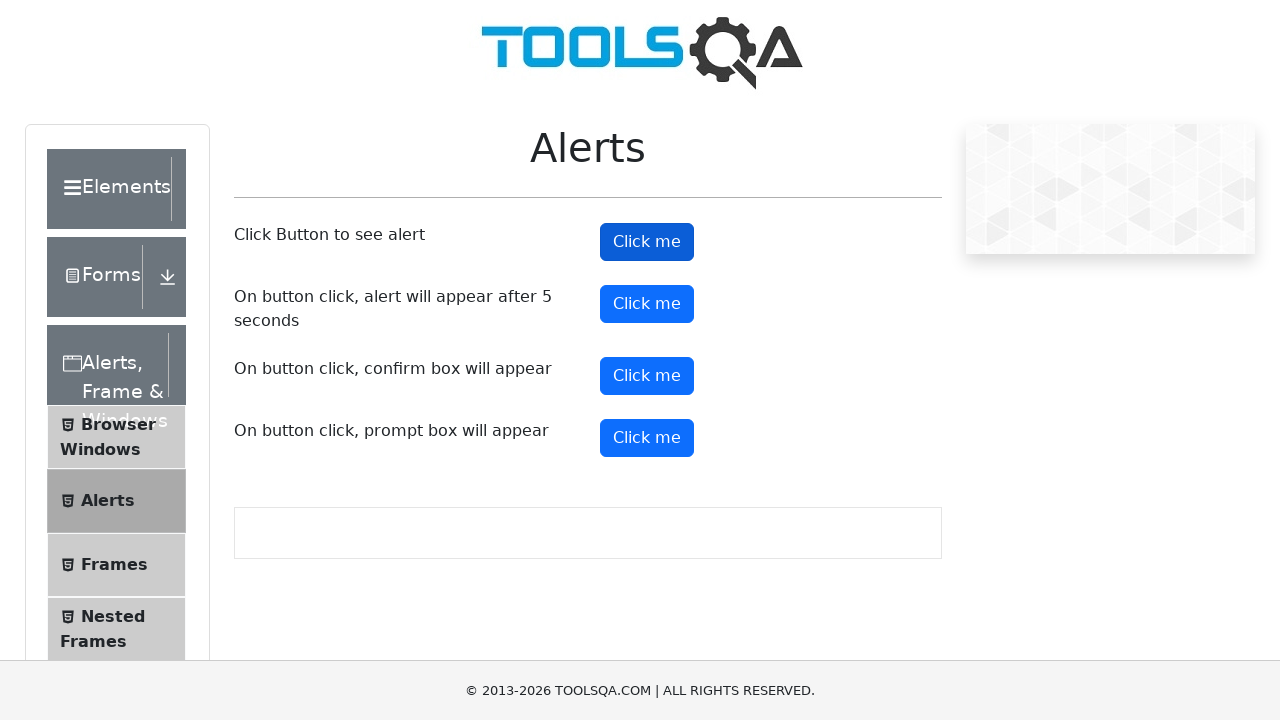

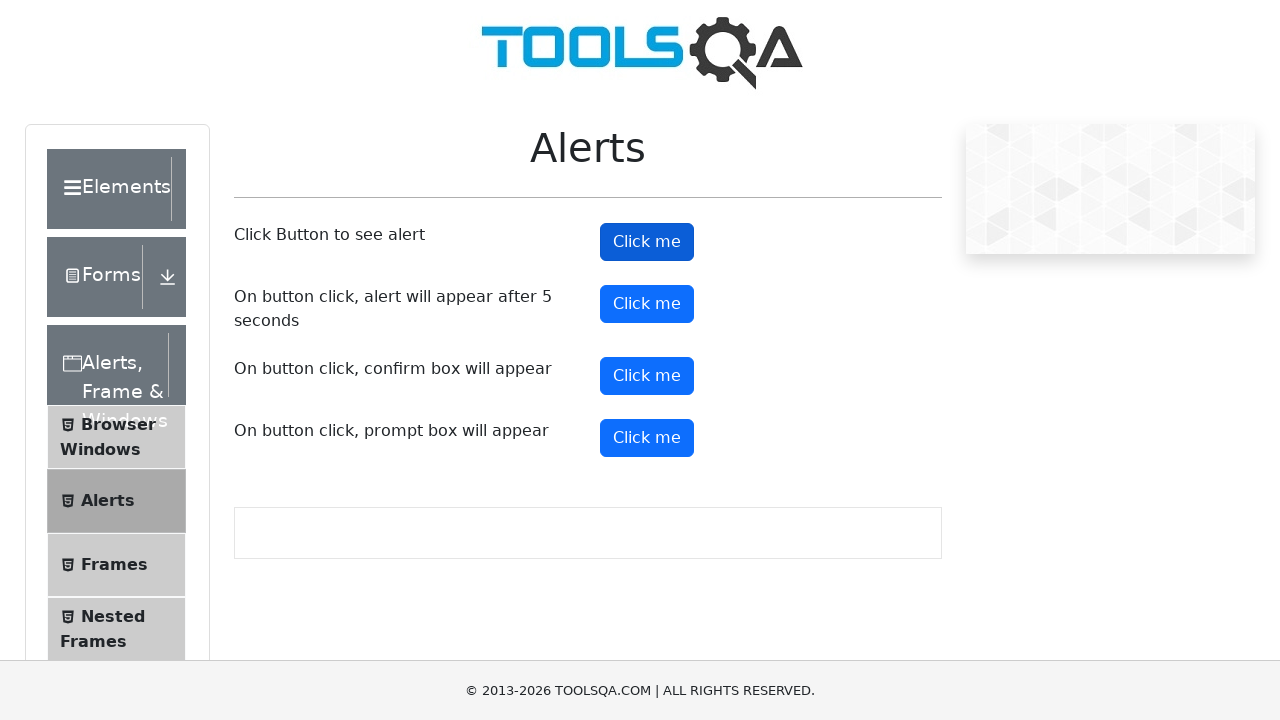